Tests the text box functionality on DemoQA by entering text into a form control input field

Starting URL: https://demoqa.com/text-box

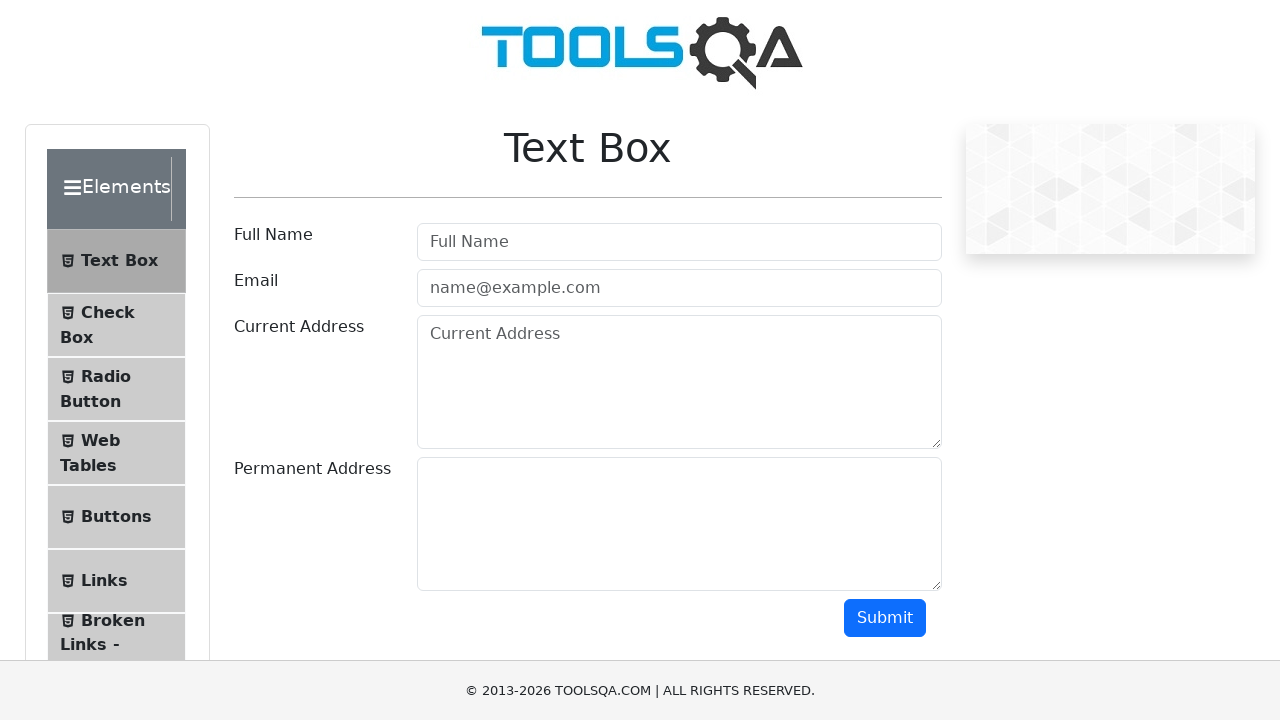

Navigated to DemoQA text box page
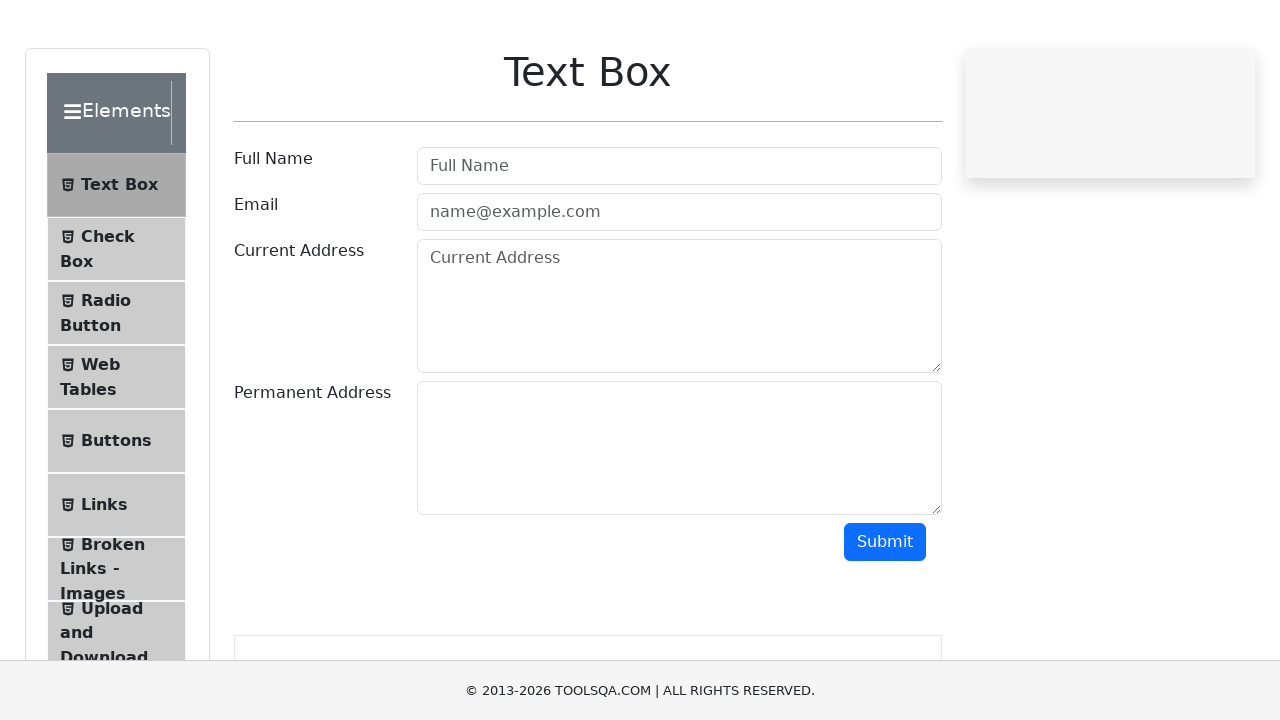

Filled text box with 'John Smith' on .form-control
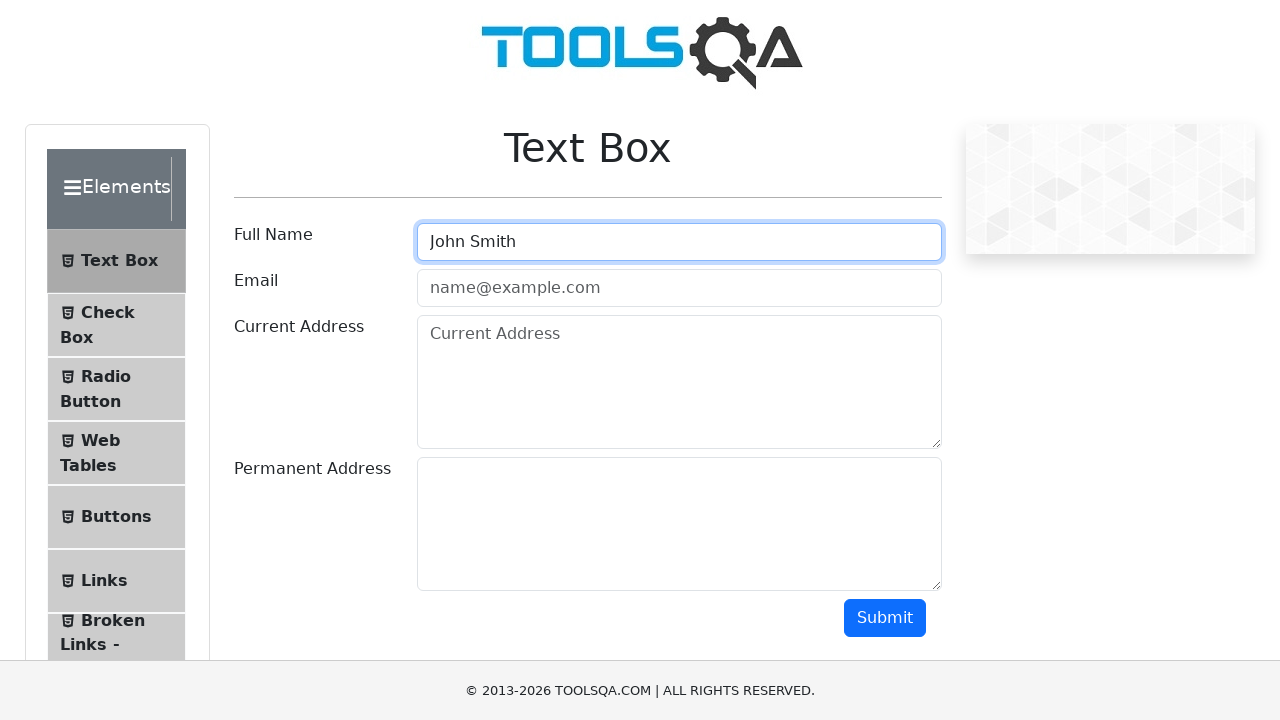

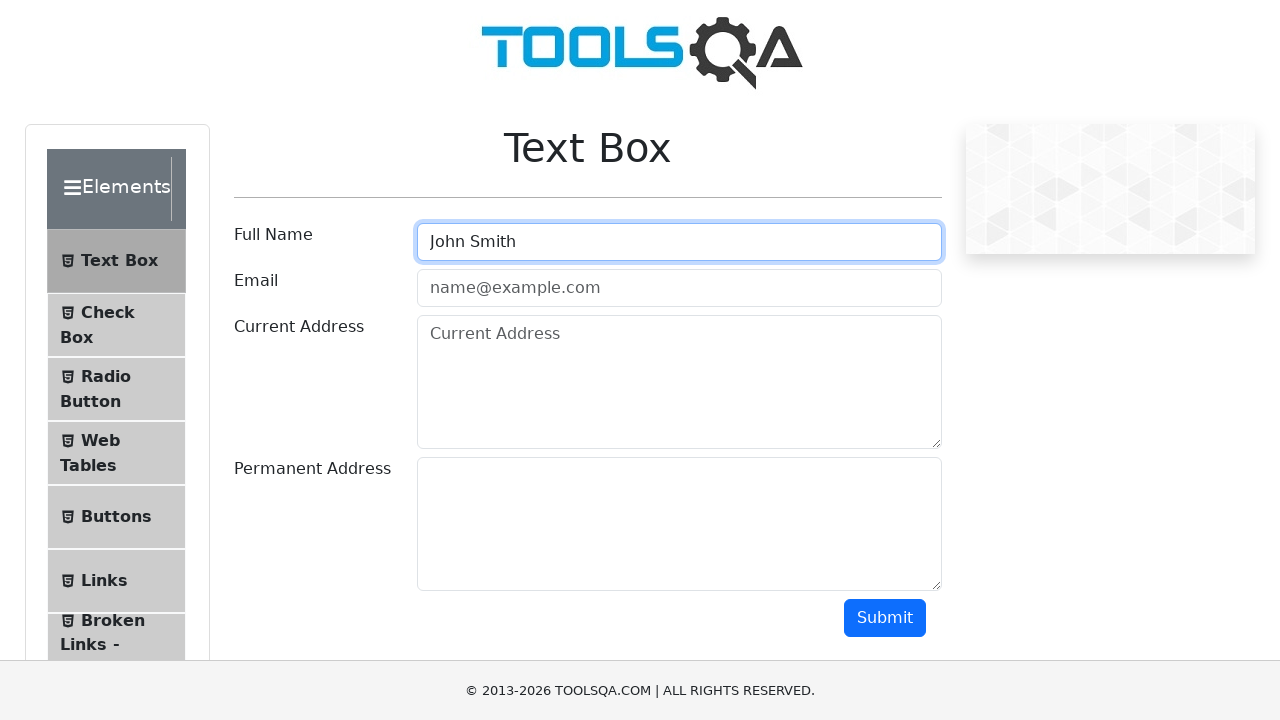